Tests the simple form demo by typing a message, clicking the show input button, and verifying the displayed message

Starting URL: https://lambdatest.com/selenium-playground/simple-form-demo

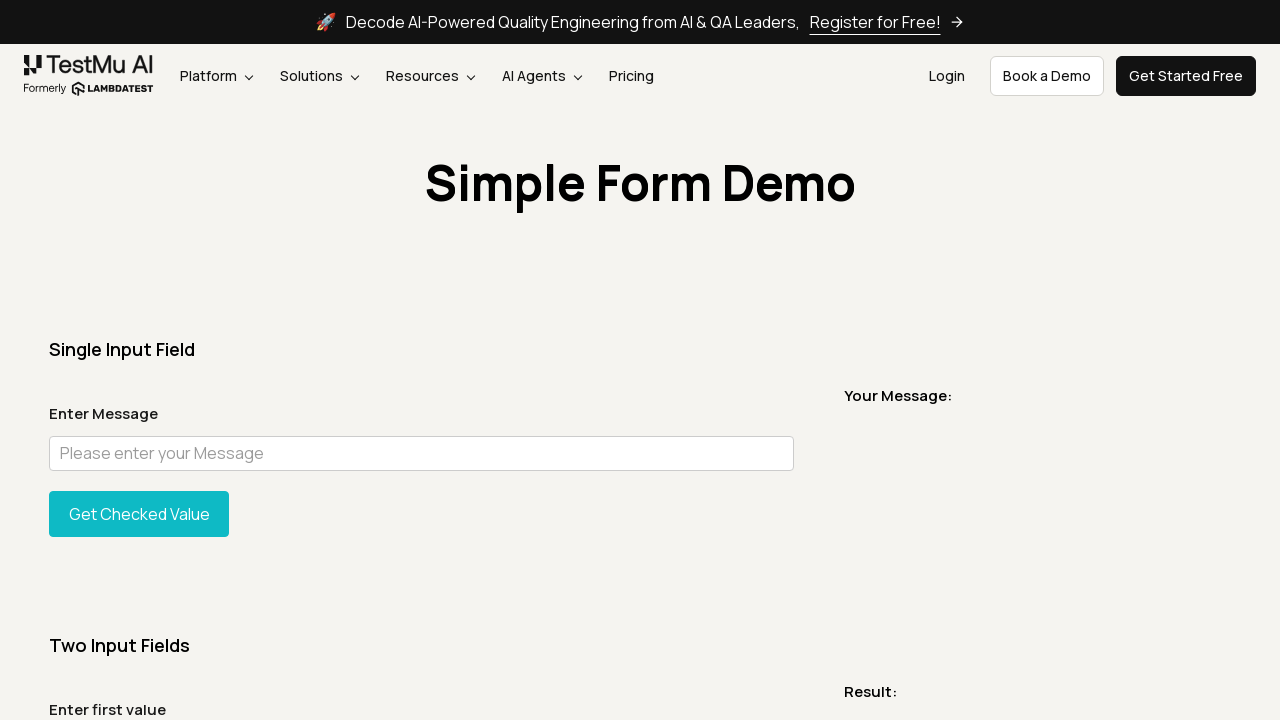

Typed message 'Hare Krishna! 🙏✨ This is our super duper awesome Journey! 🚀💬' into the message input field on internal:attr=[placeholder="Please enter your Message"i]
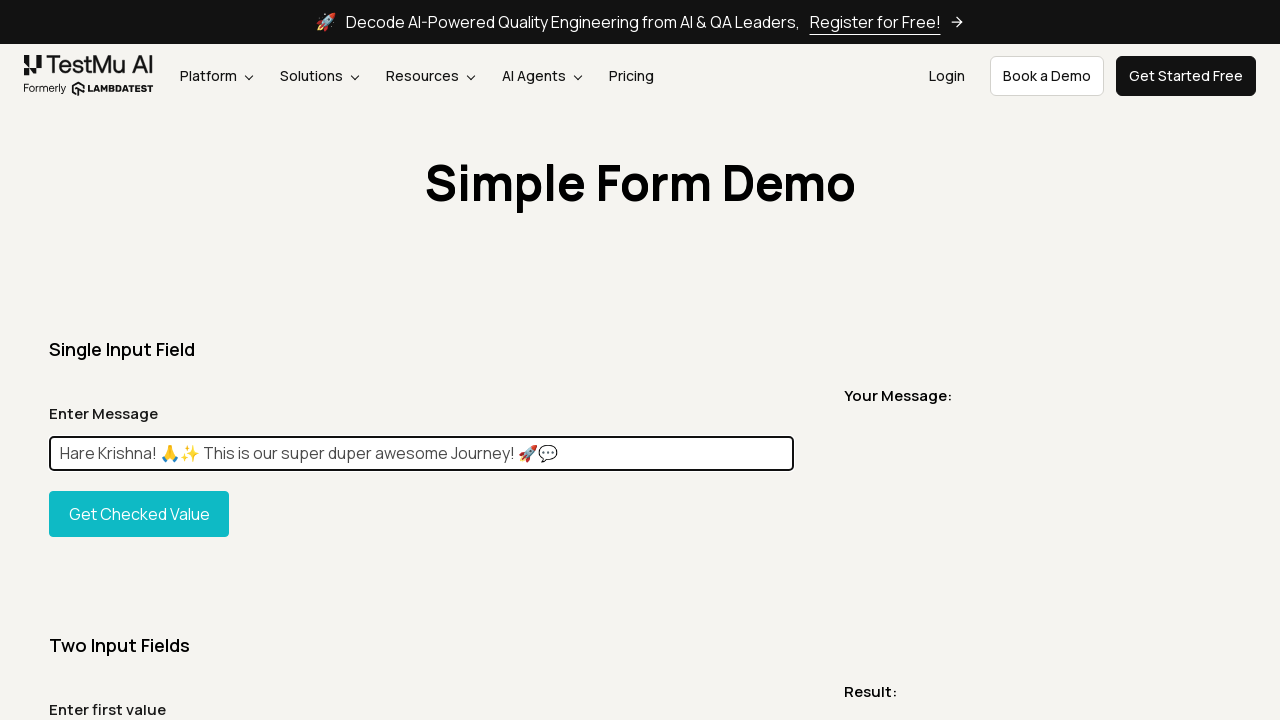

Clicked the 'Show Input' button to display the message at (139, 514) on xpath=//button[@id='showInput']
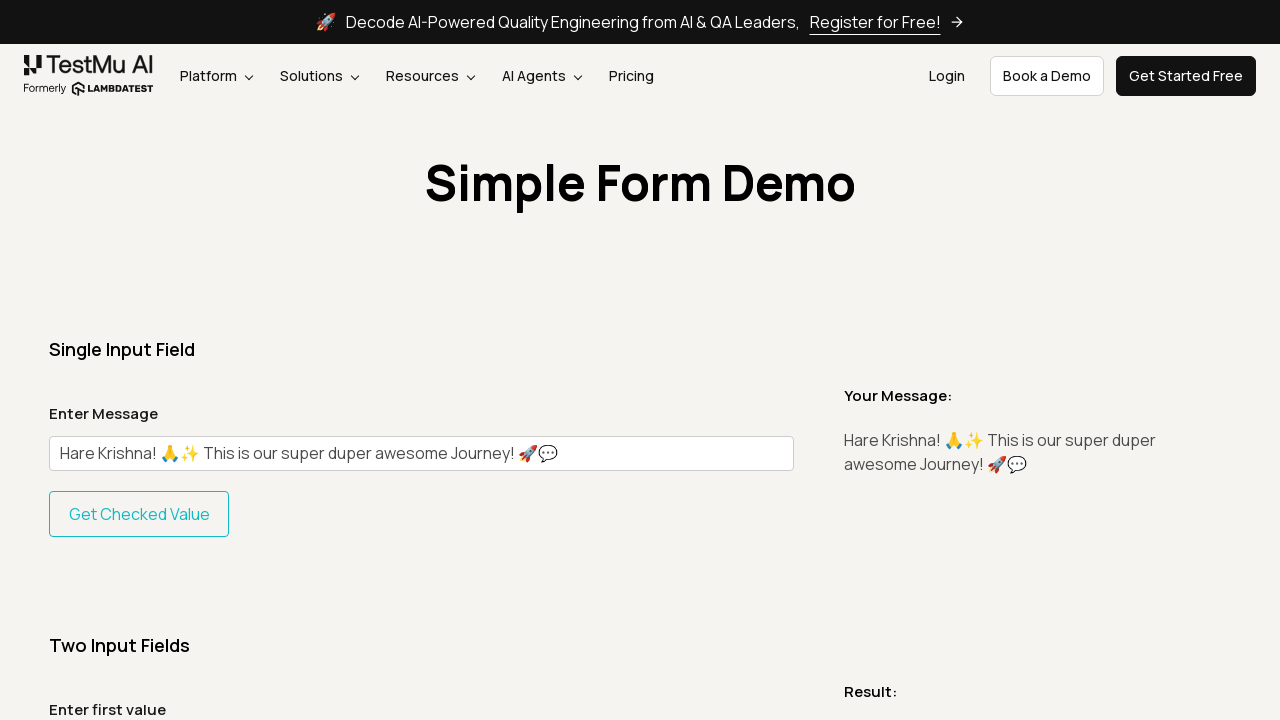

Message element appeared and was verified to be displayed
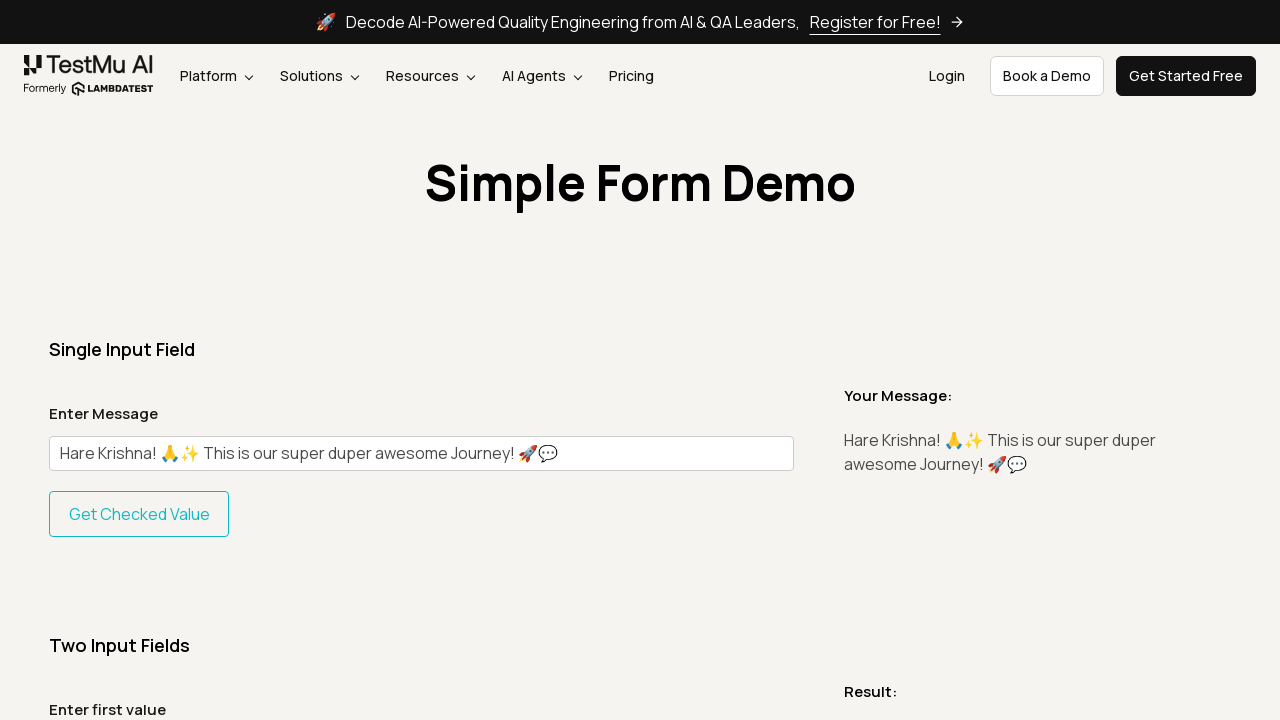

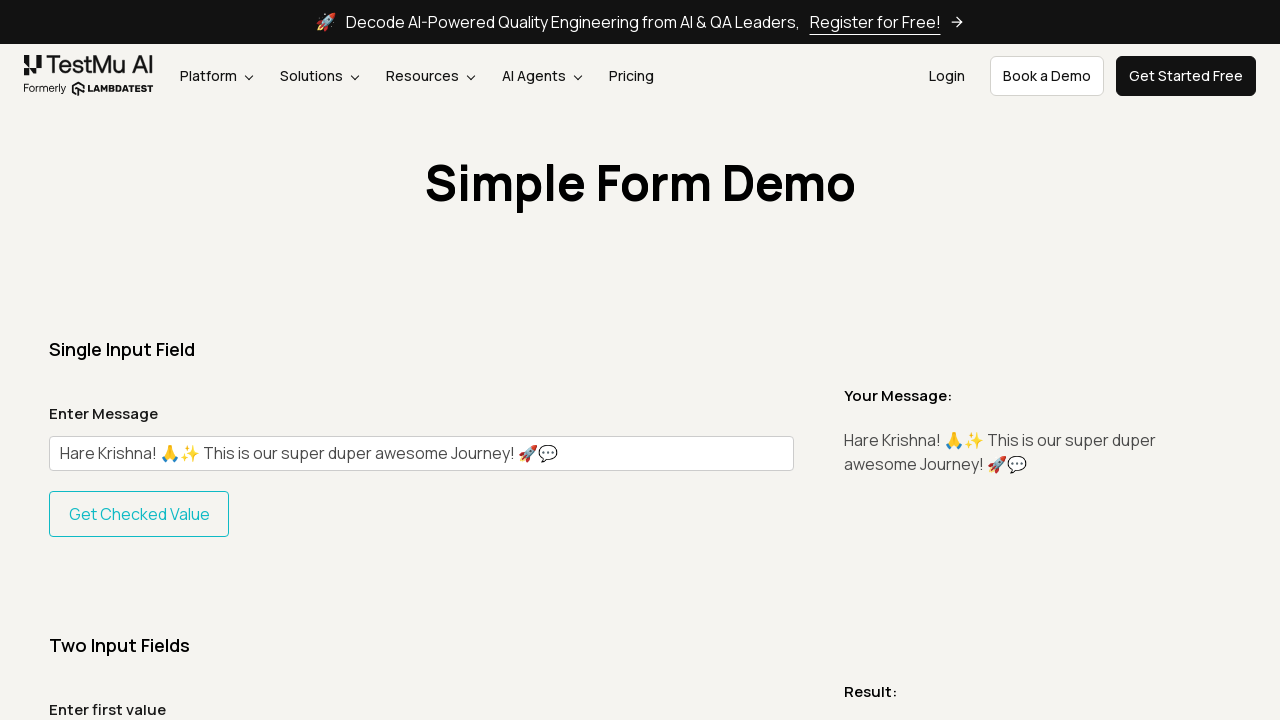